Tests login form with both fields empty to verify the username required error message

Starting URL: https://www.saucedemo.com/

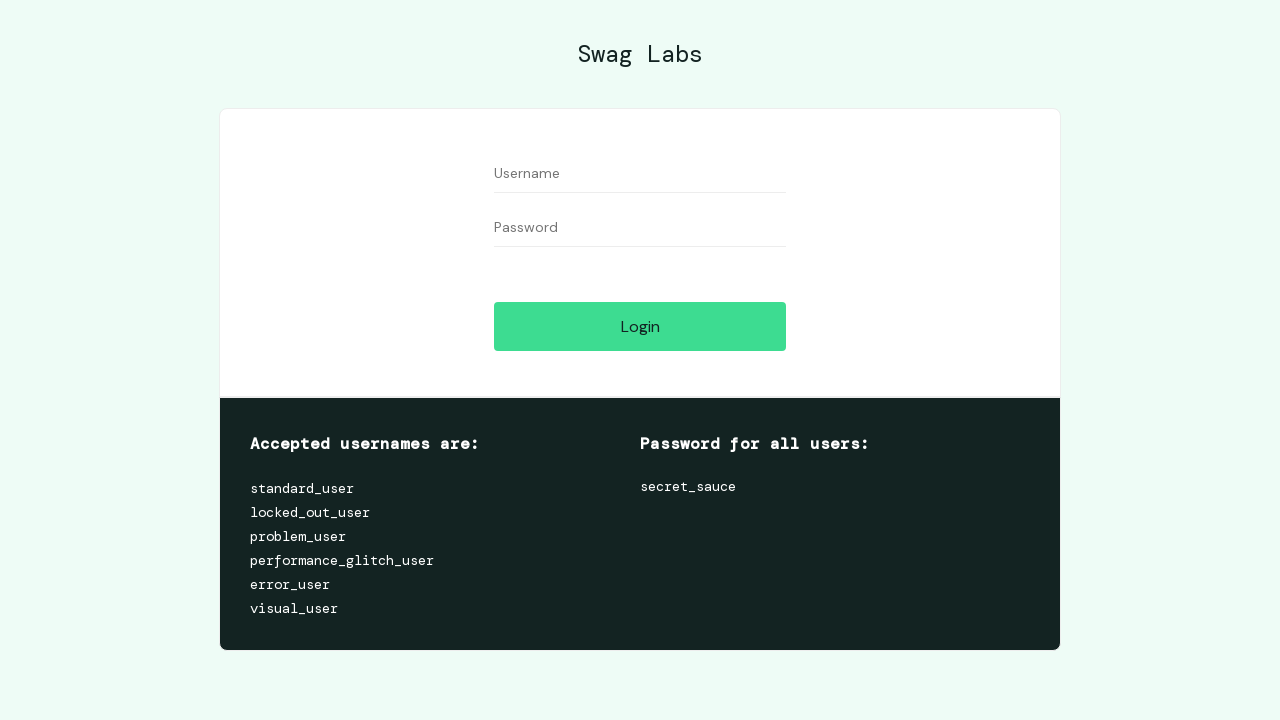

Left username field empty on //INPUT[@id='user-name']
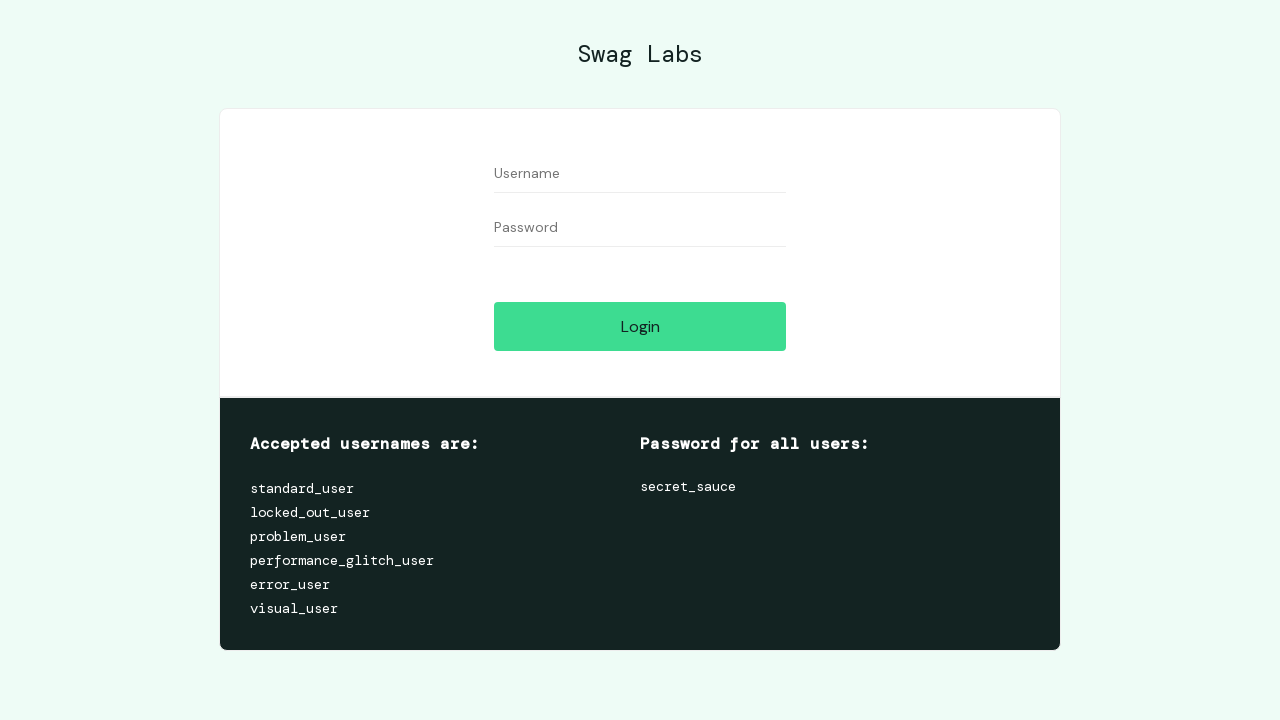

Left password field empty on //INPUT[@id='password']
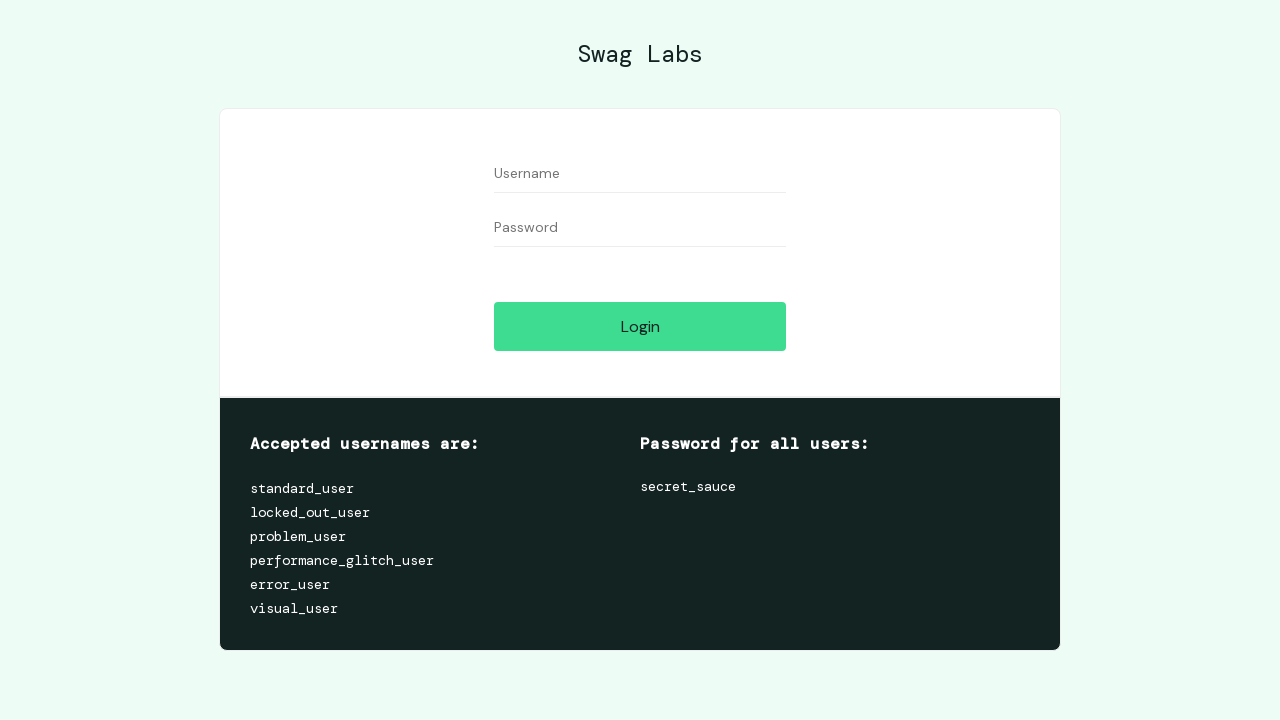

Clicked login button with both fields empty at (640, 326) on xpath=//INPUT[@id='login-button']
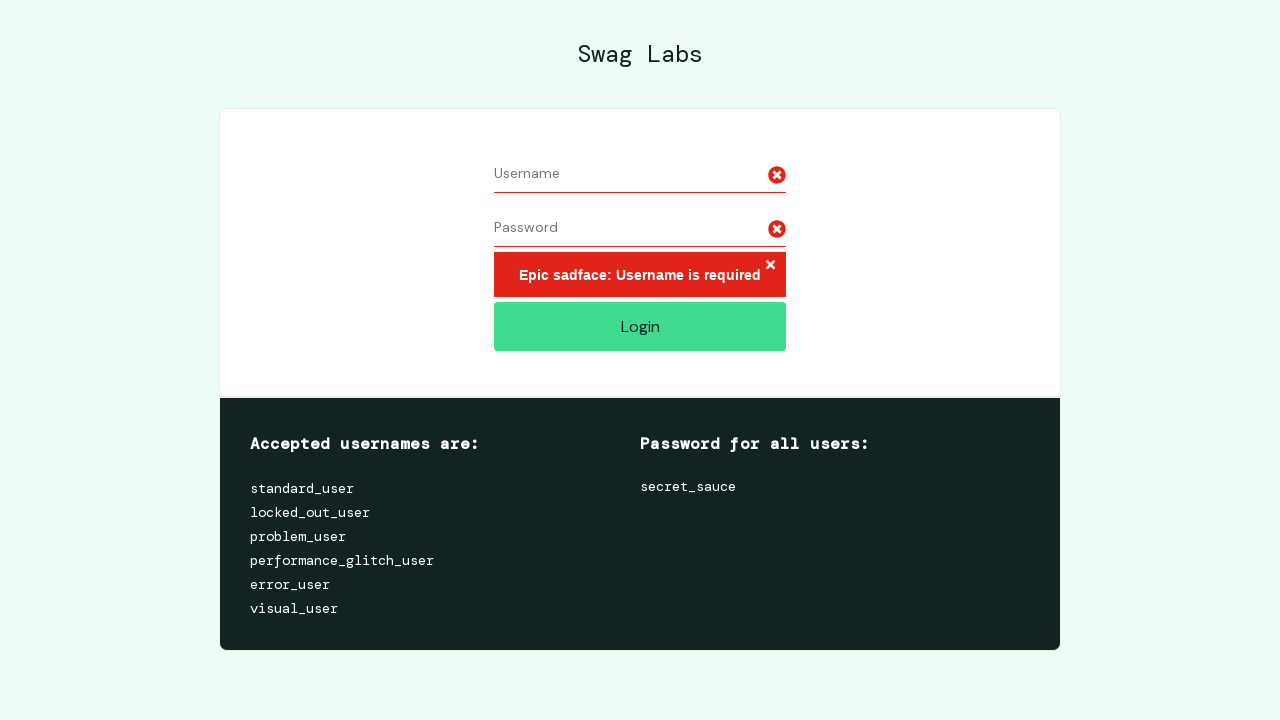

Username required error message appeared
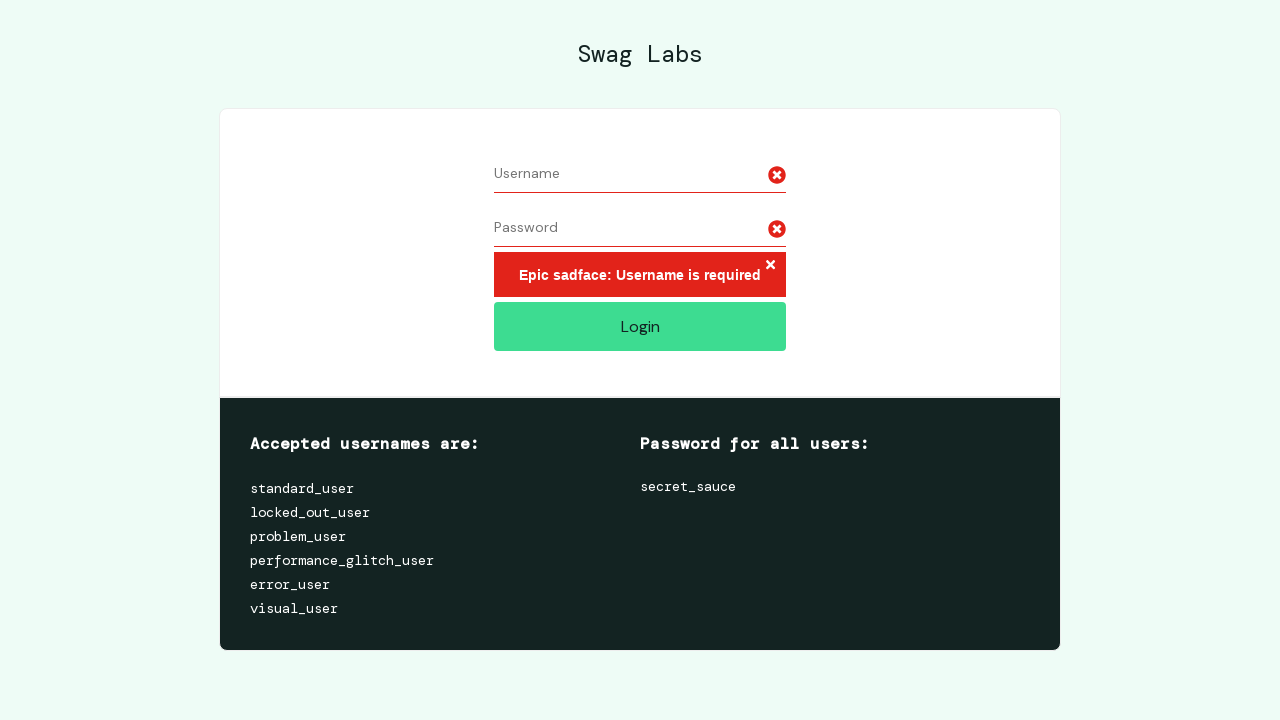

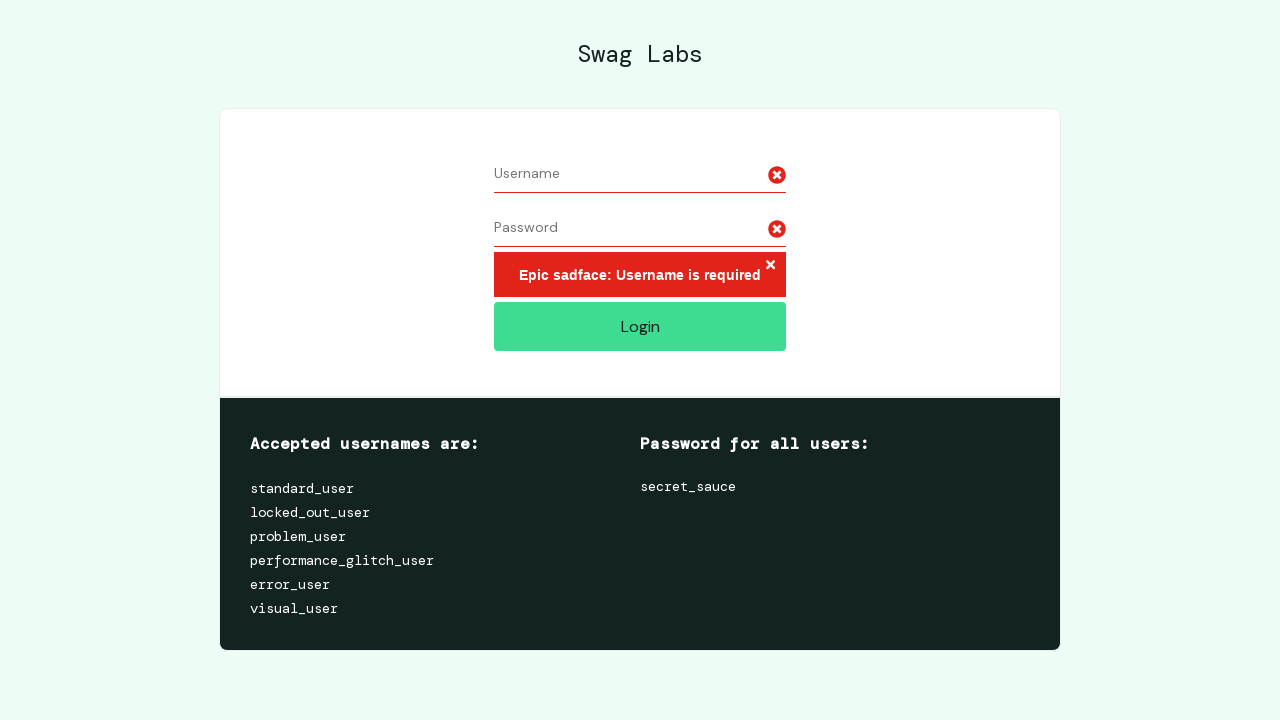